Tests dropdown selection functionality by clicking on a Skills dropdown and selecting the "APIs" option from the list

Starting URL: https://demo.automationtesting.in/Register.html

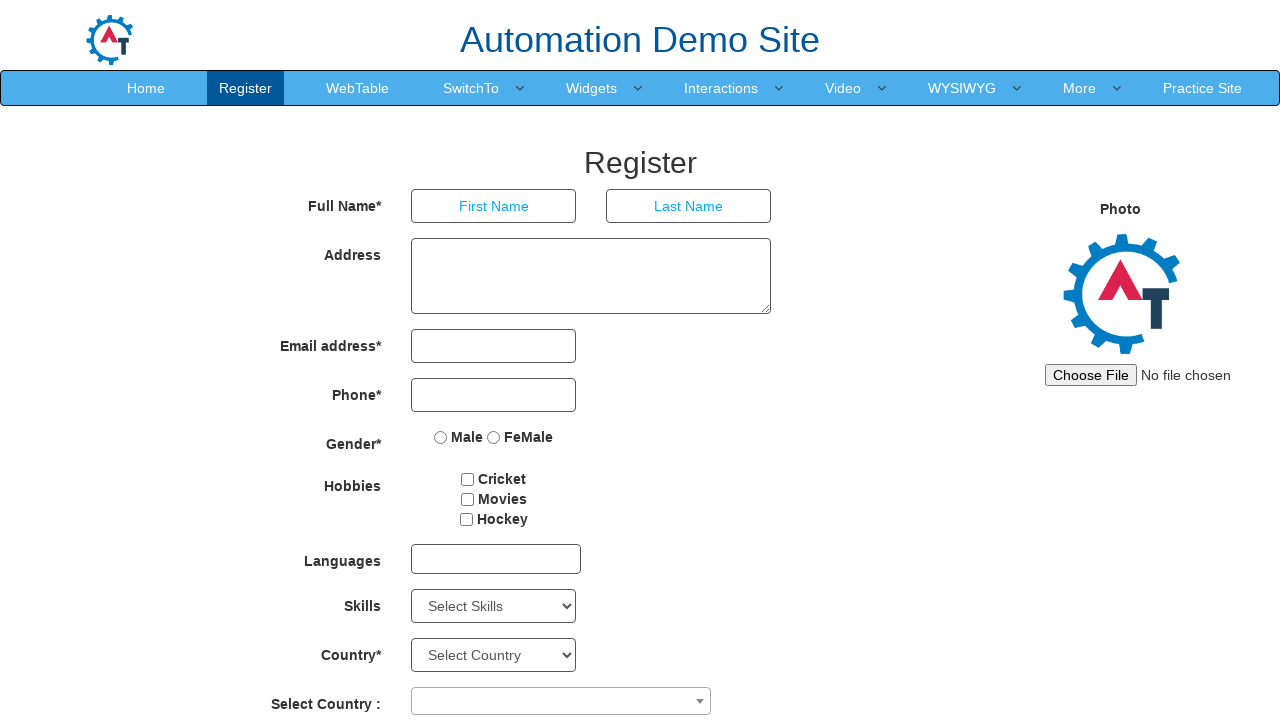

Clicked on the Skills dropdown to open it at (494, 606) on select#Skills
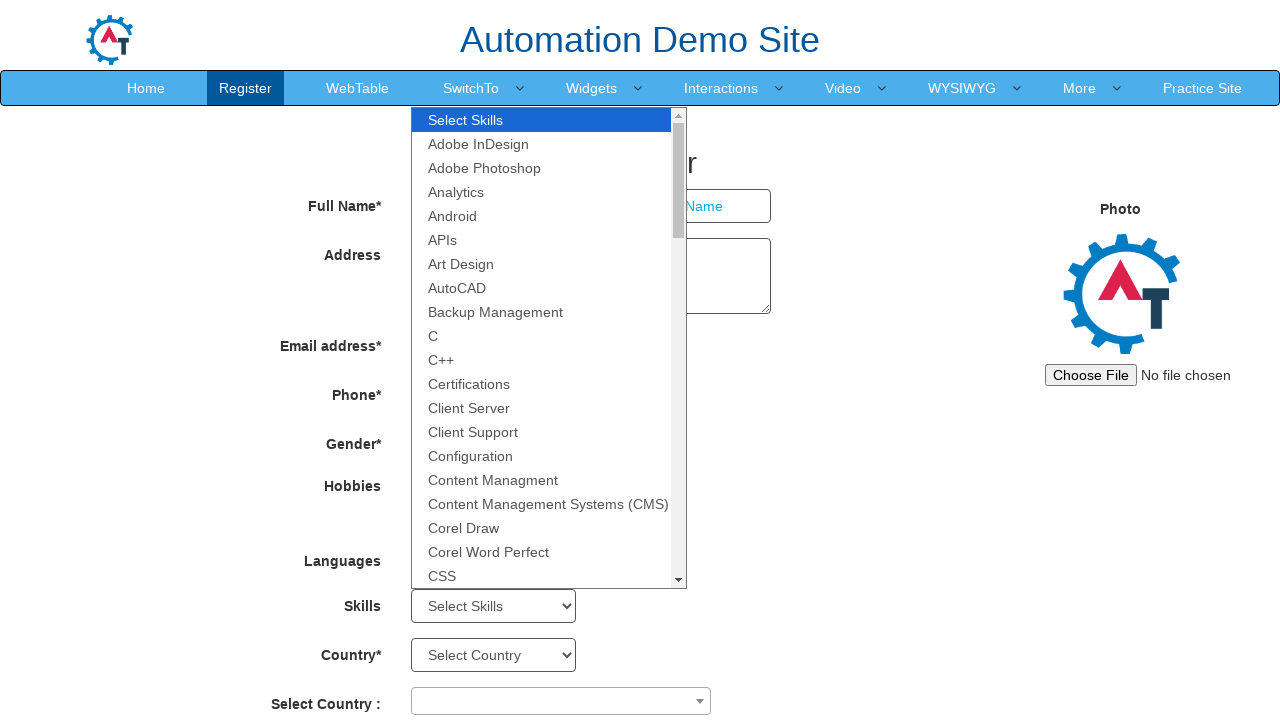

Selected 'APIs' option from the Skills dropdown on select#Skills
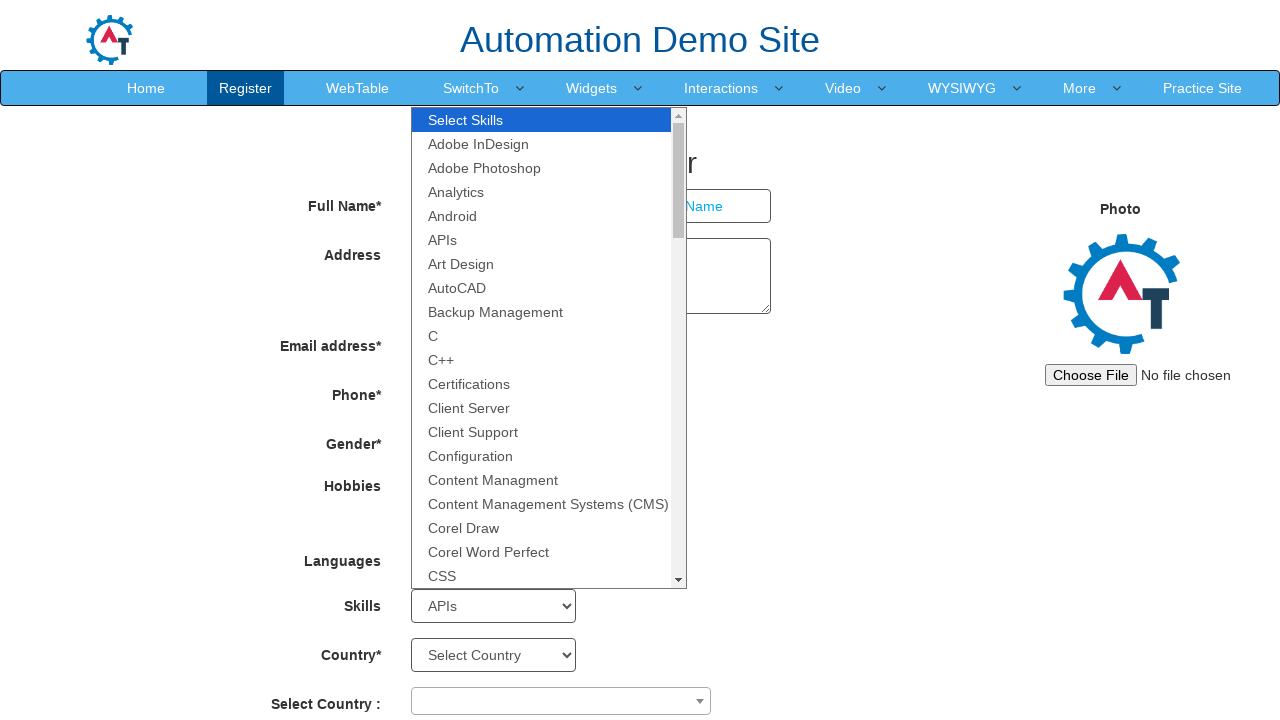

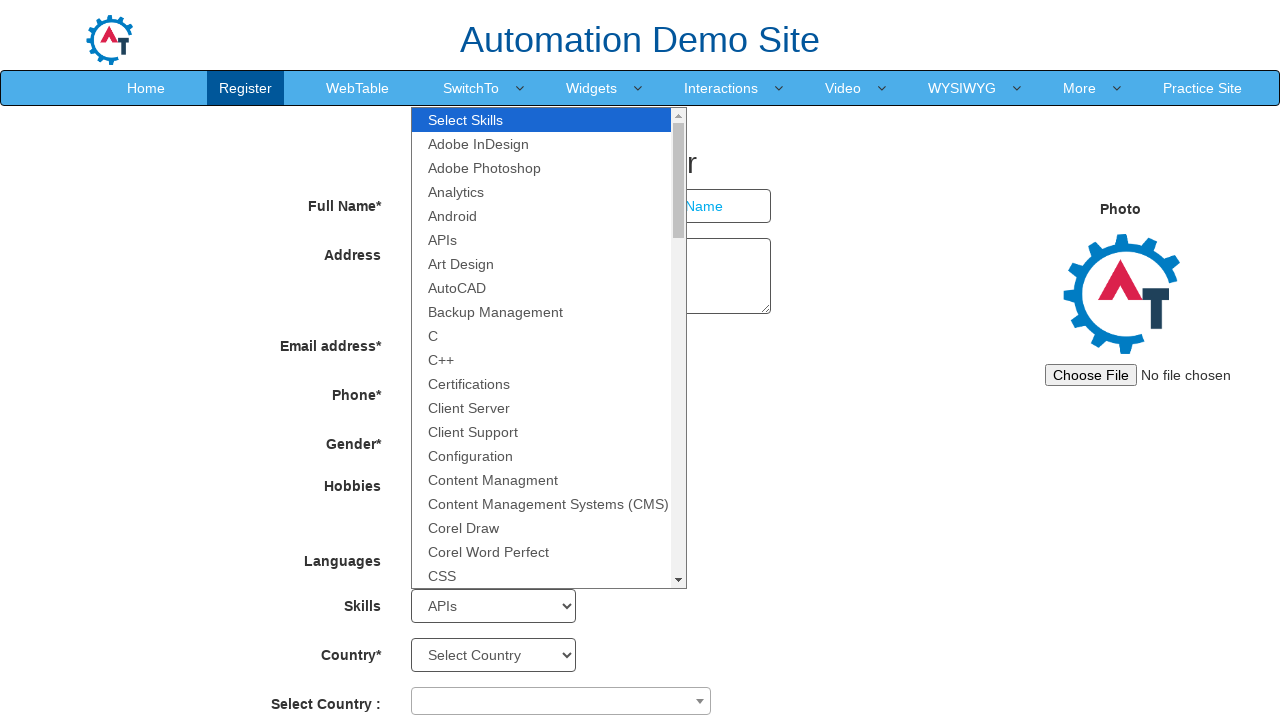